Tests drag and drop functionality by moving one element to another position

Starting URL: https://the-internet.herokuapp.com/drag_and_drop

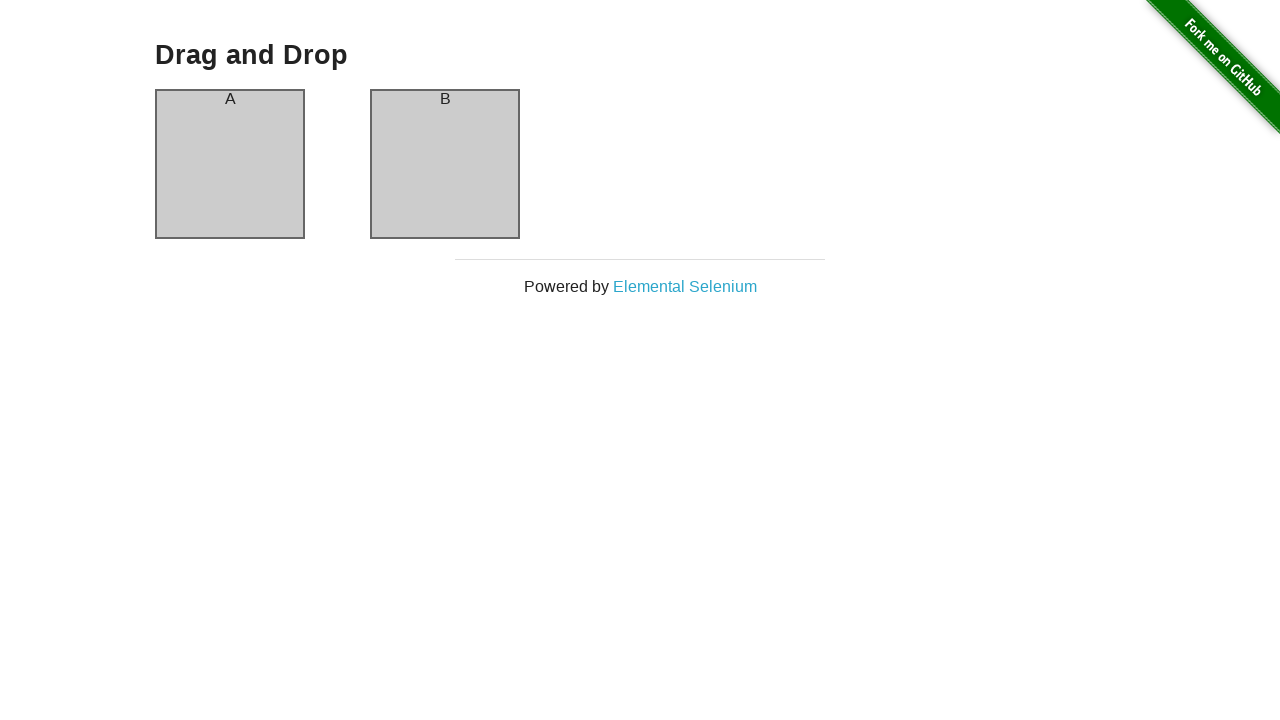

Navigated to drag and drop page
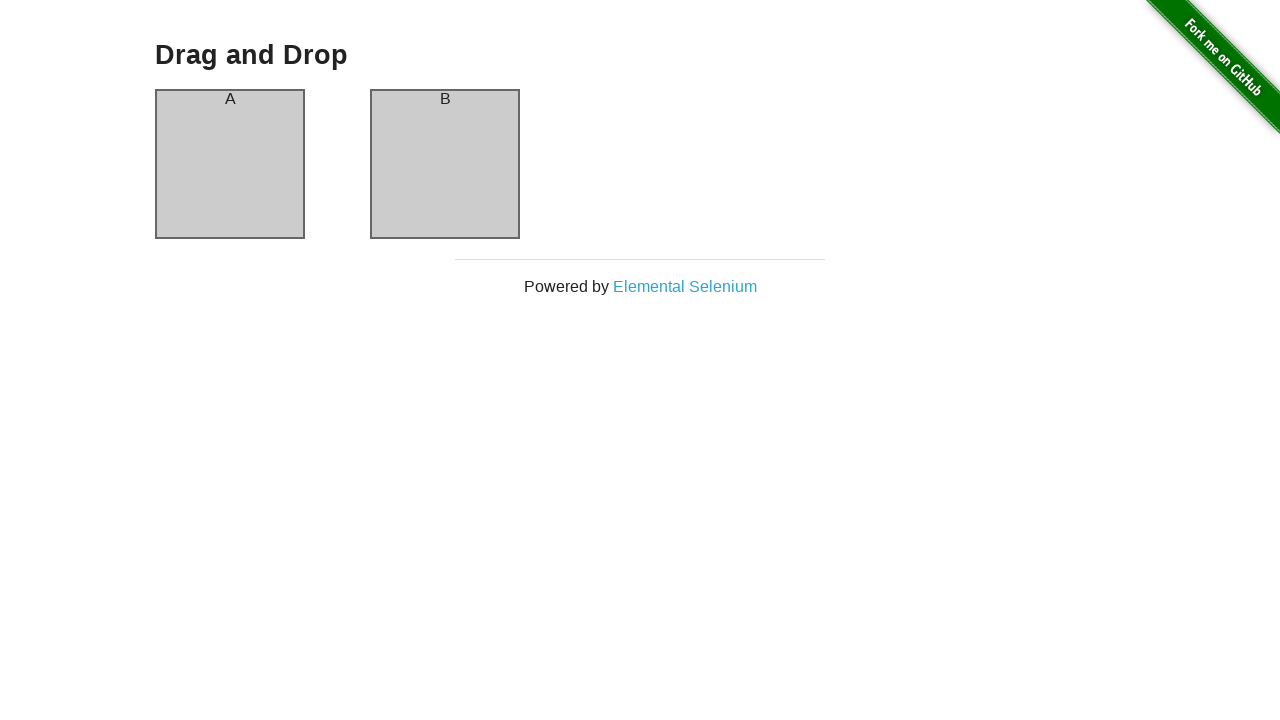

Located source element (column A)
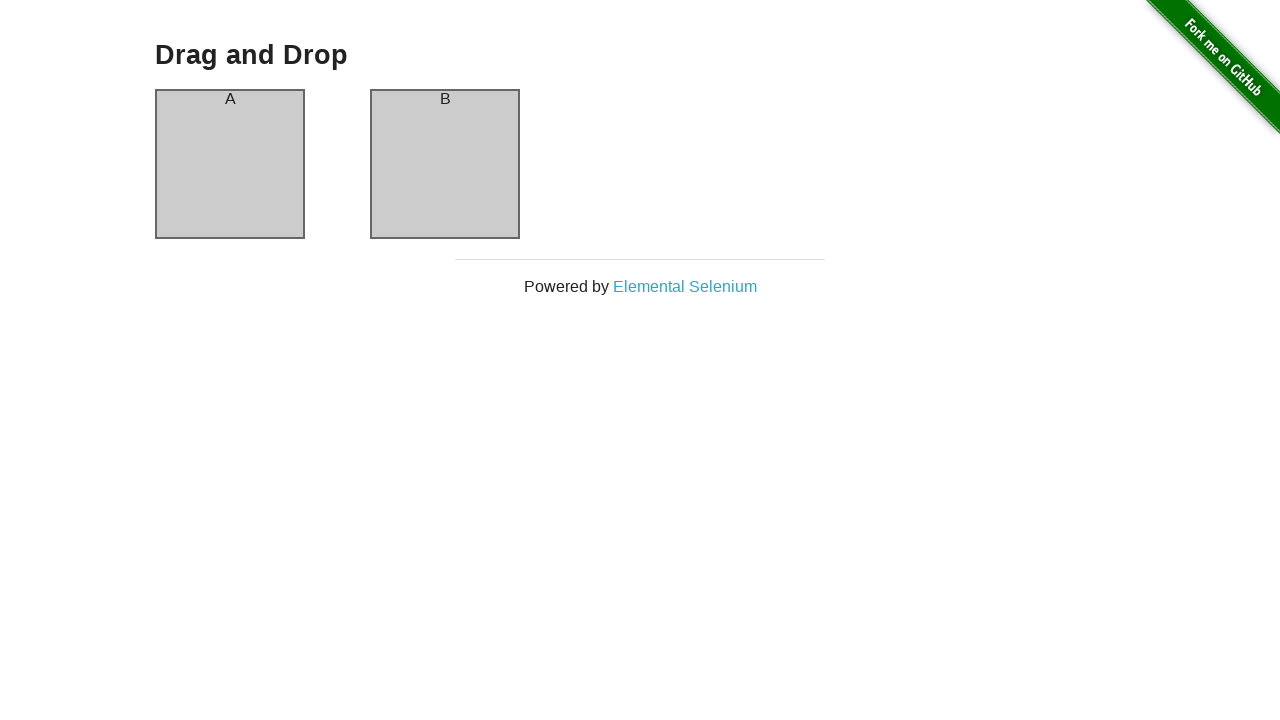

Located target element (column B)
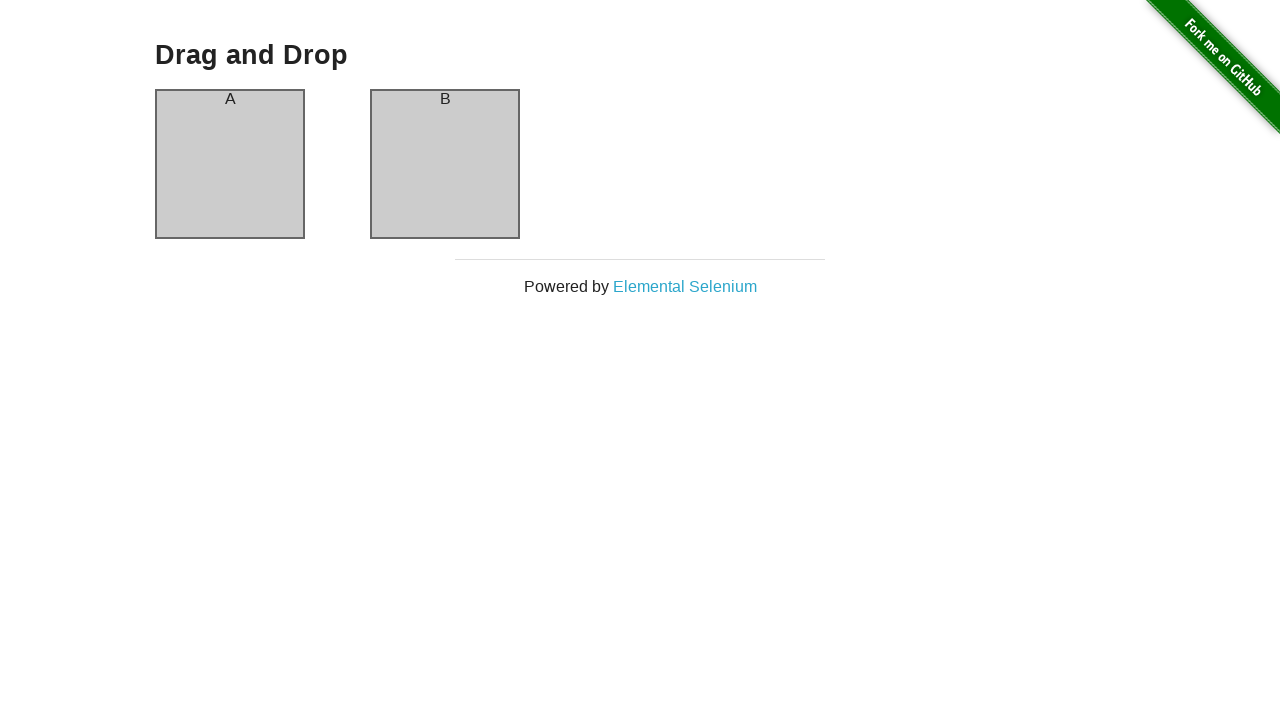

Dragged column A to column B position at (445, 164)
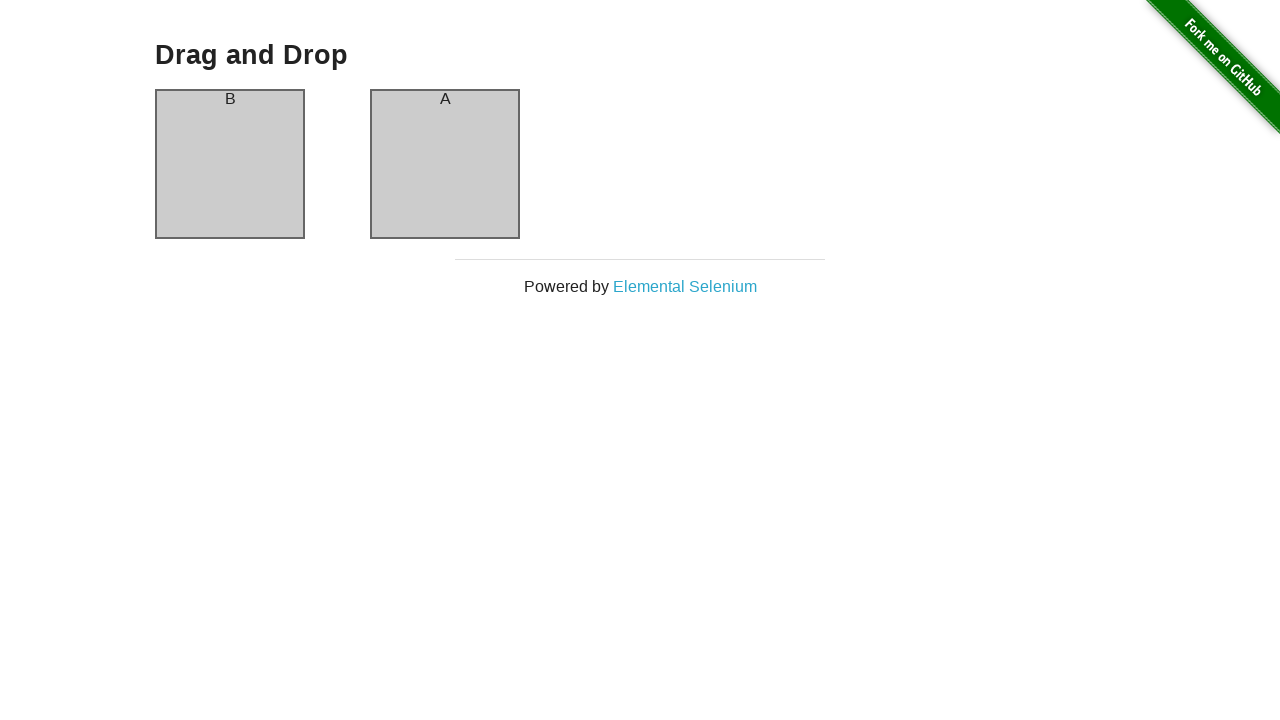

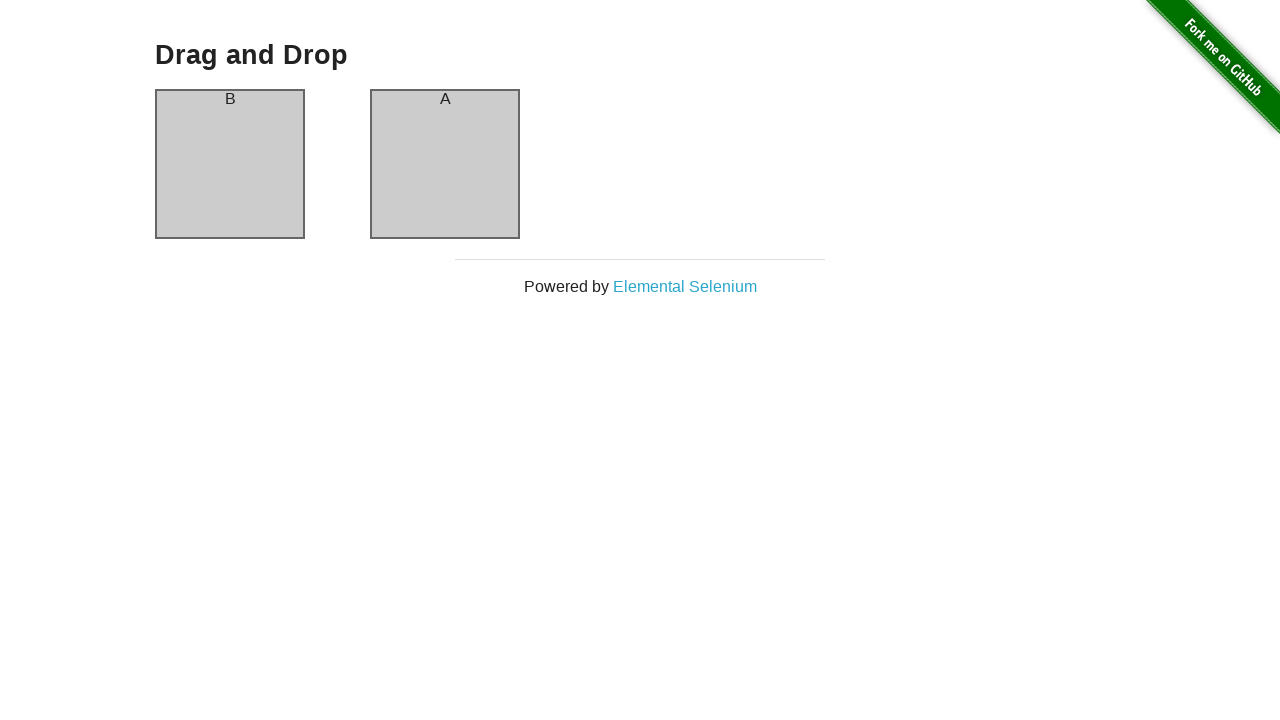